Tests browser window/tab handling by clicking a button that opens a new tab, switching to it, and verifying content is displayed

Starting URL: https://demoqa.com/browser-windows

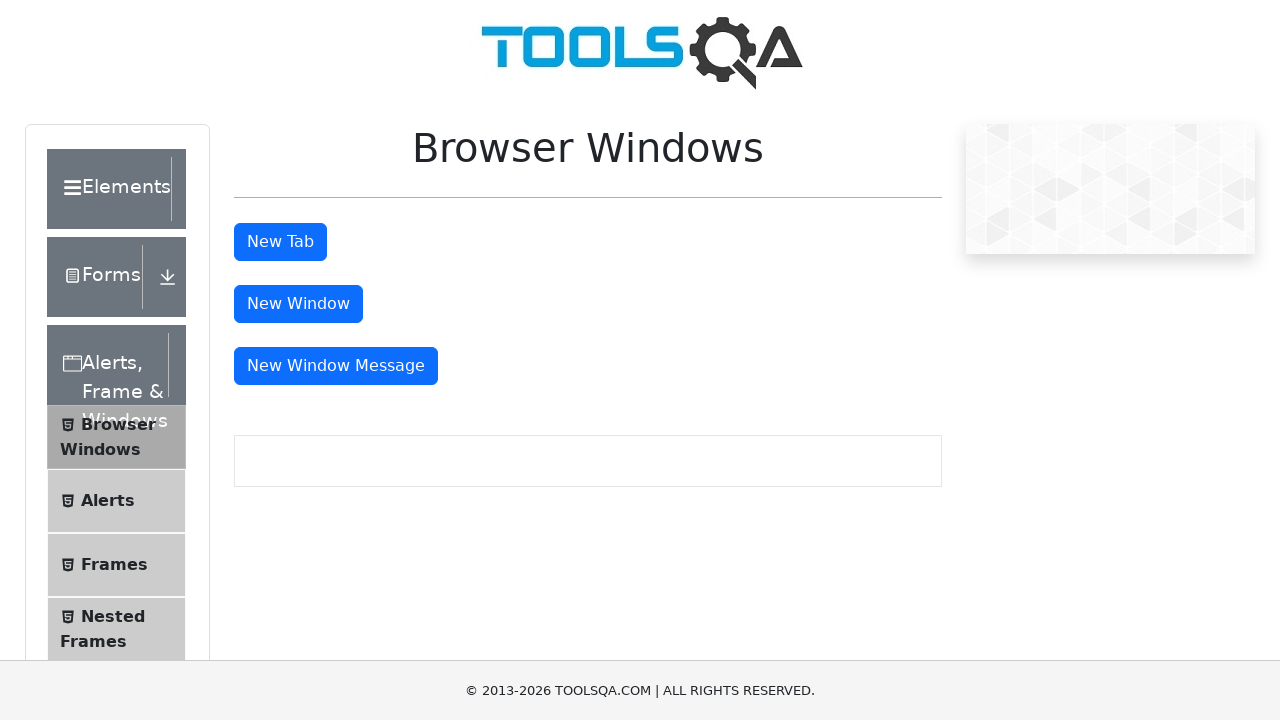

Clicked button to open new tab at (280, 242) on #tabButton
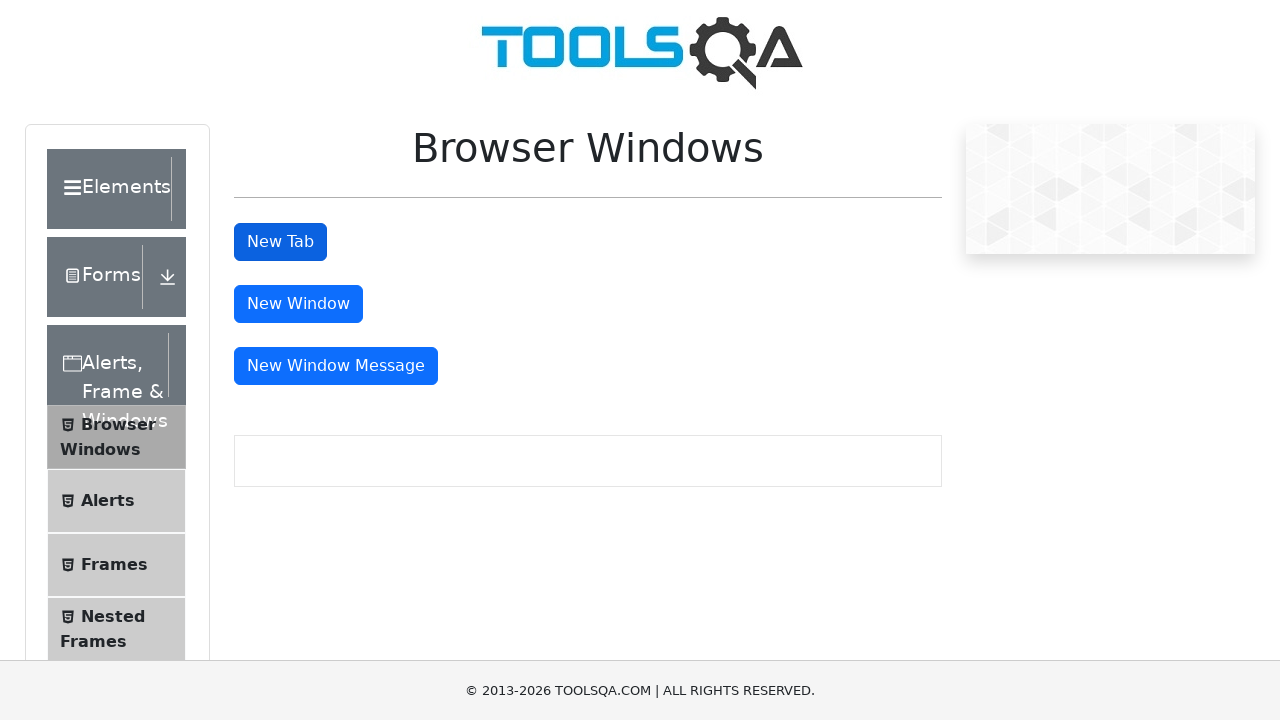

New tab opened and captured
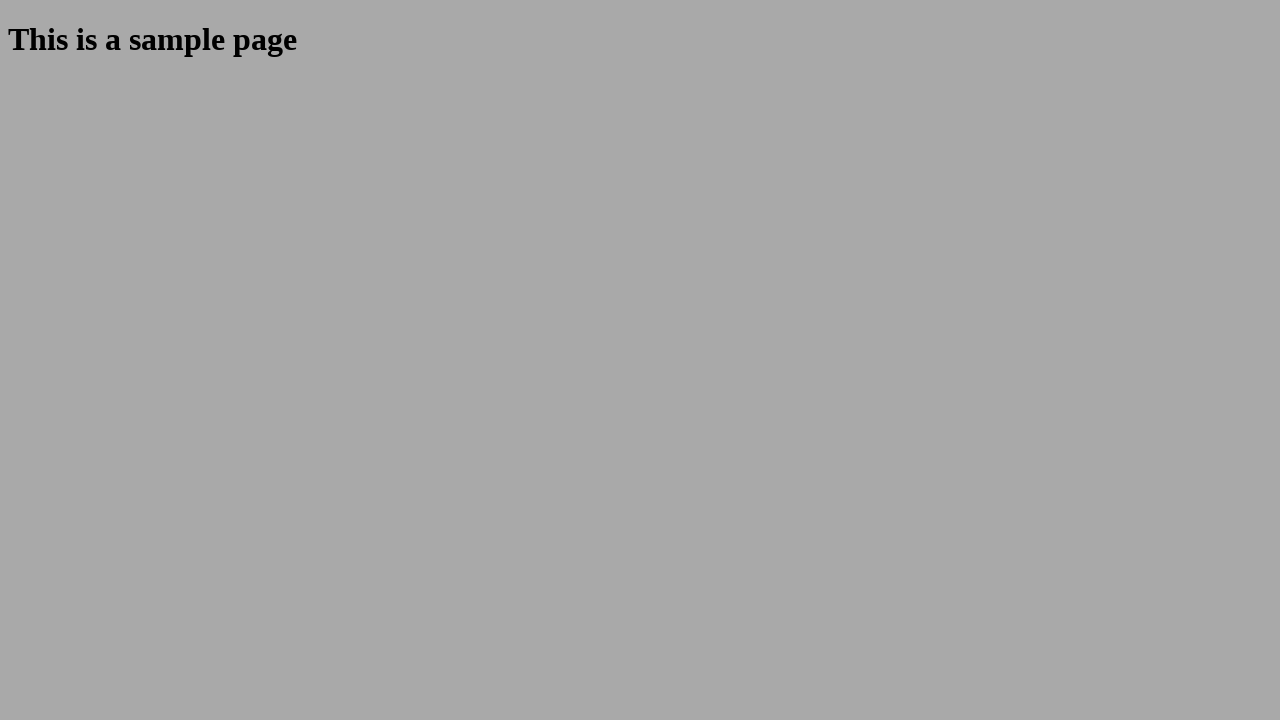

Waited for sample heading to load in new tab
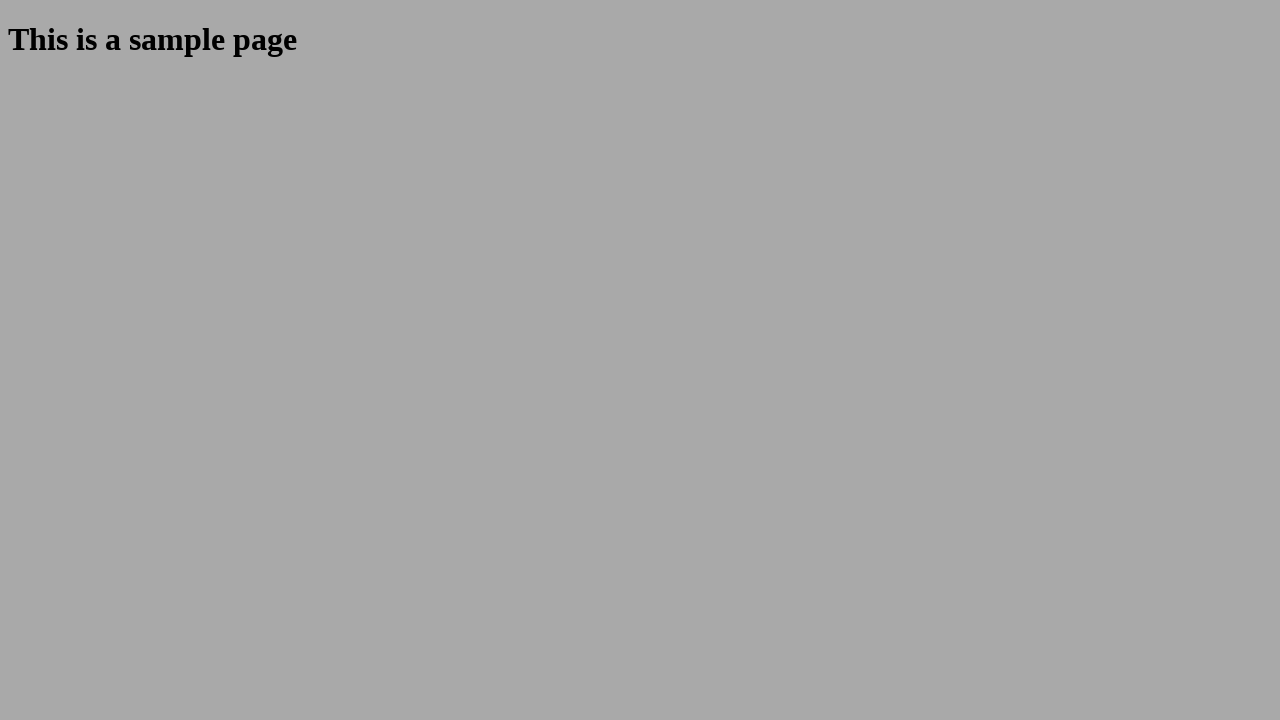

Located the sample heading element
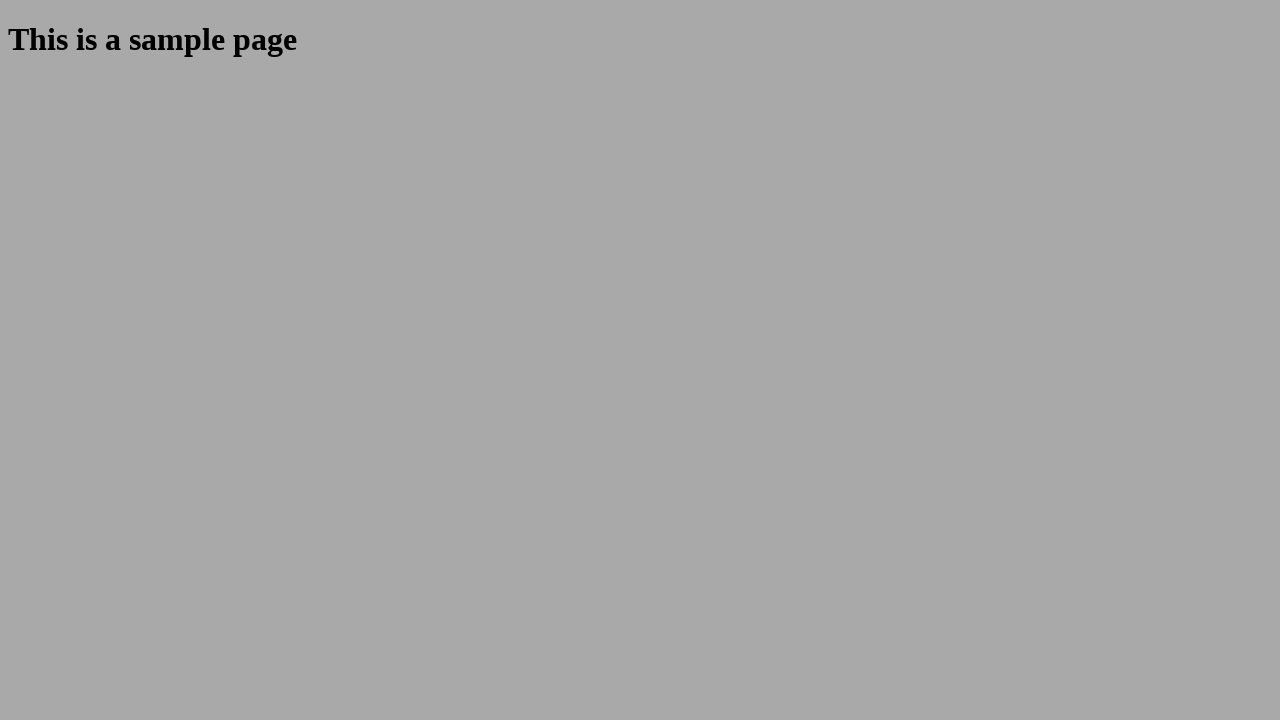

Verified heading element is visible and ready
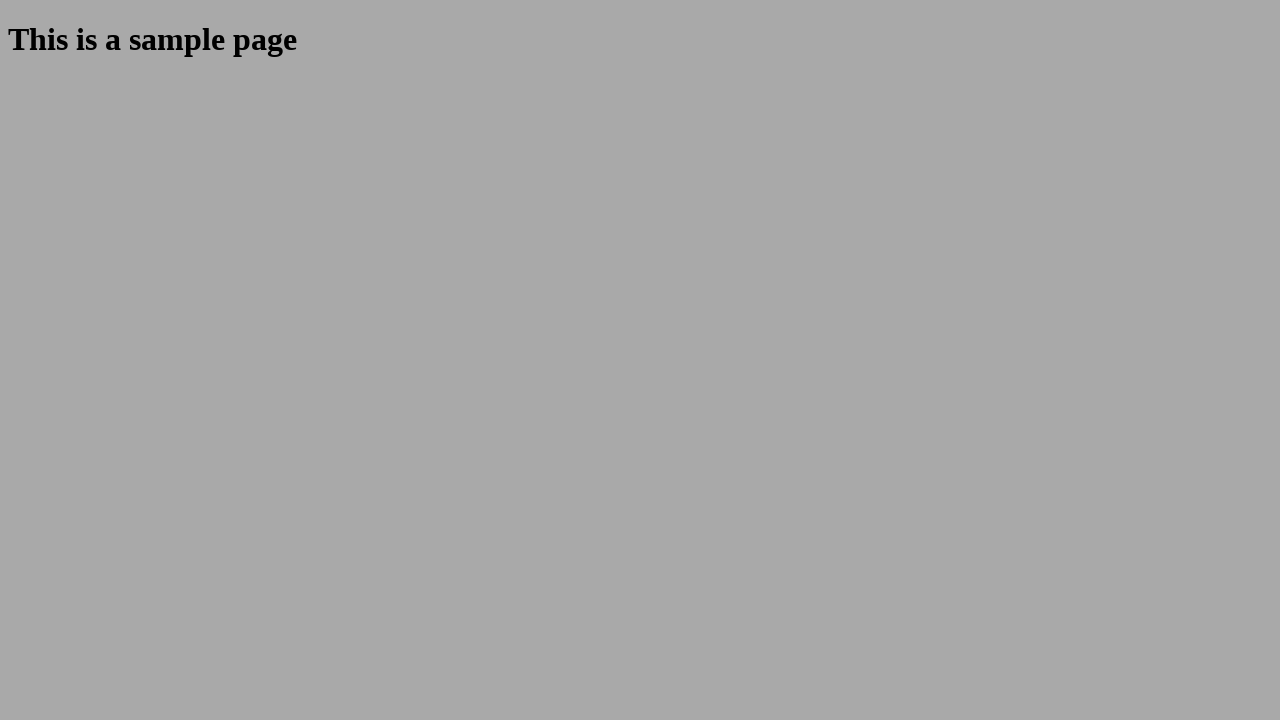

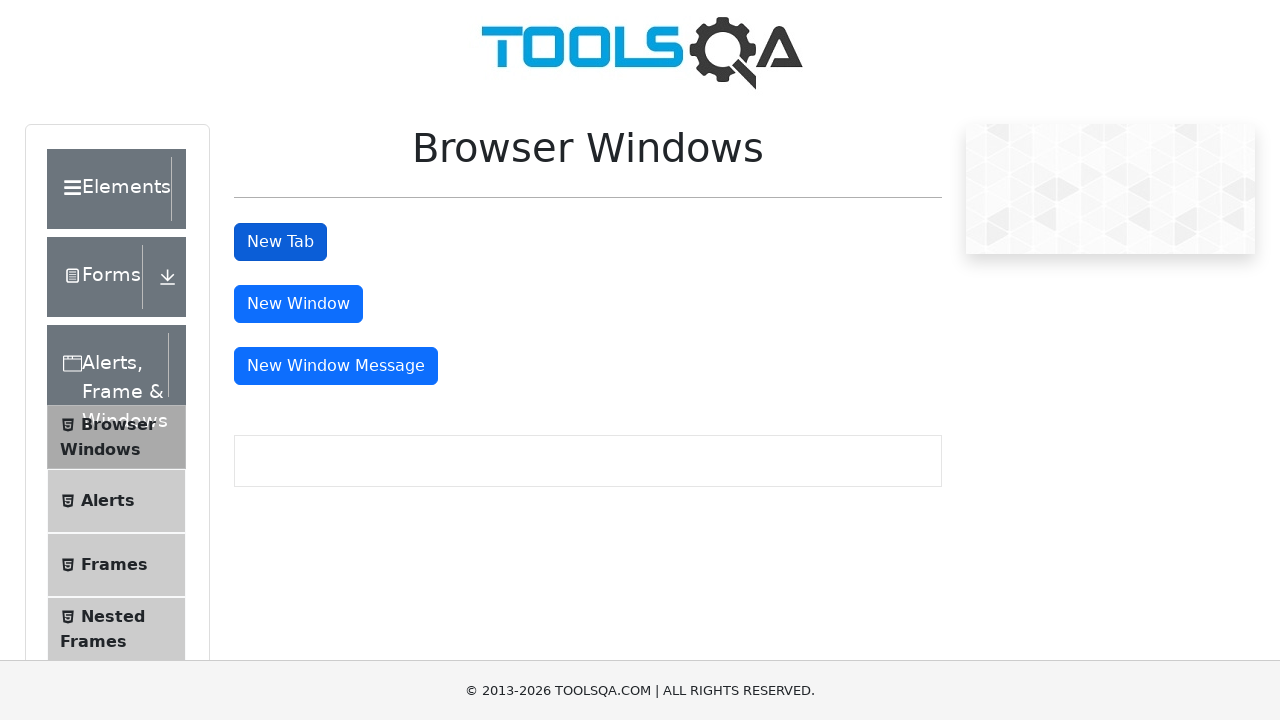